Tests that a todo item is removed when edited to an empty string

Starting URL: https://demo.playwright.dev/todomvc

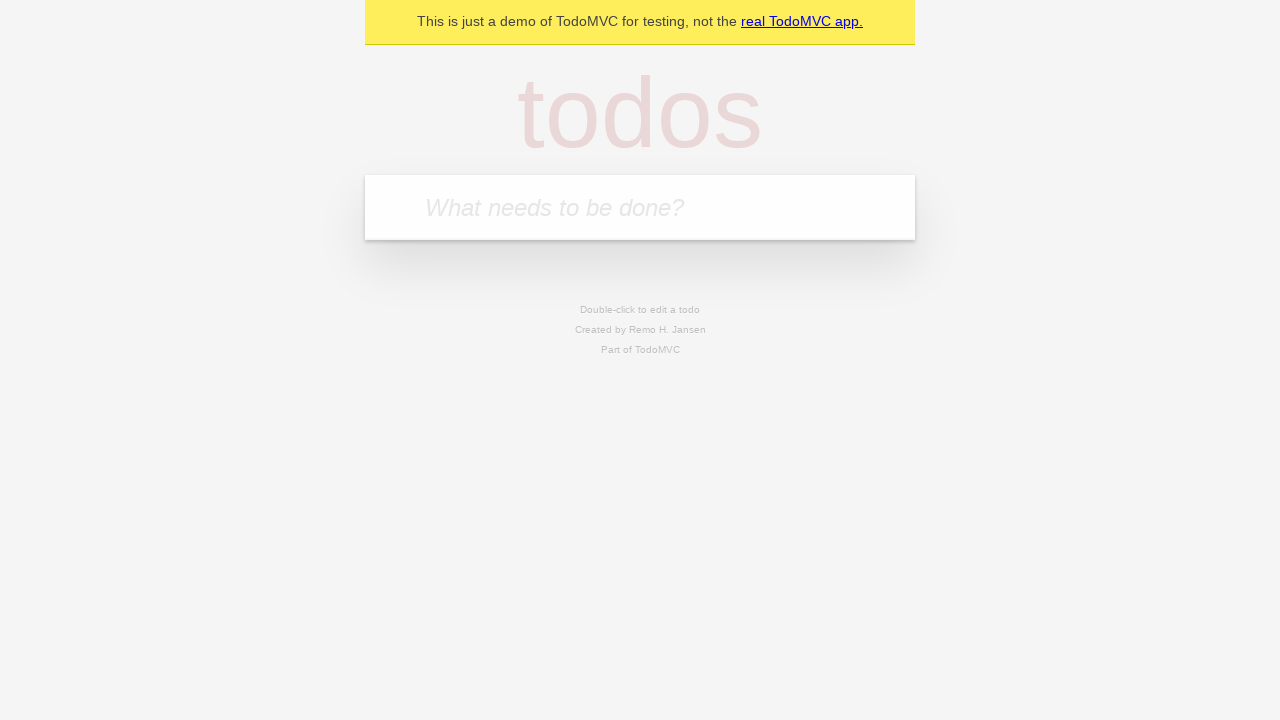

Filled new todo input with 'buy some cheese' on .new-todo
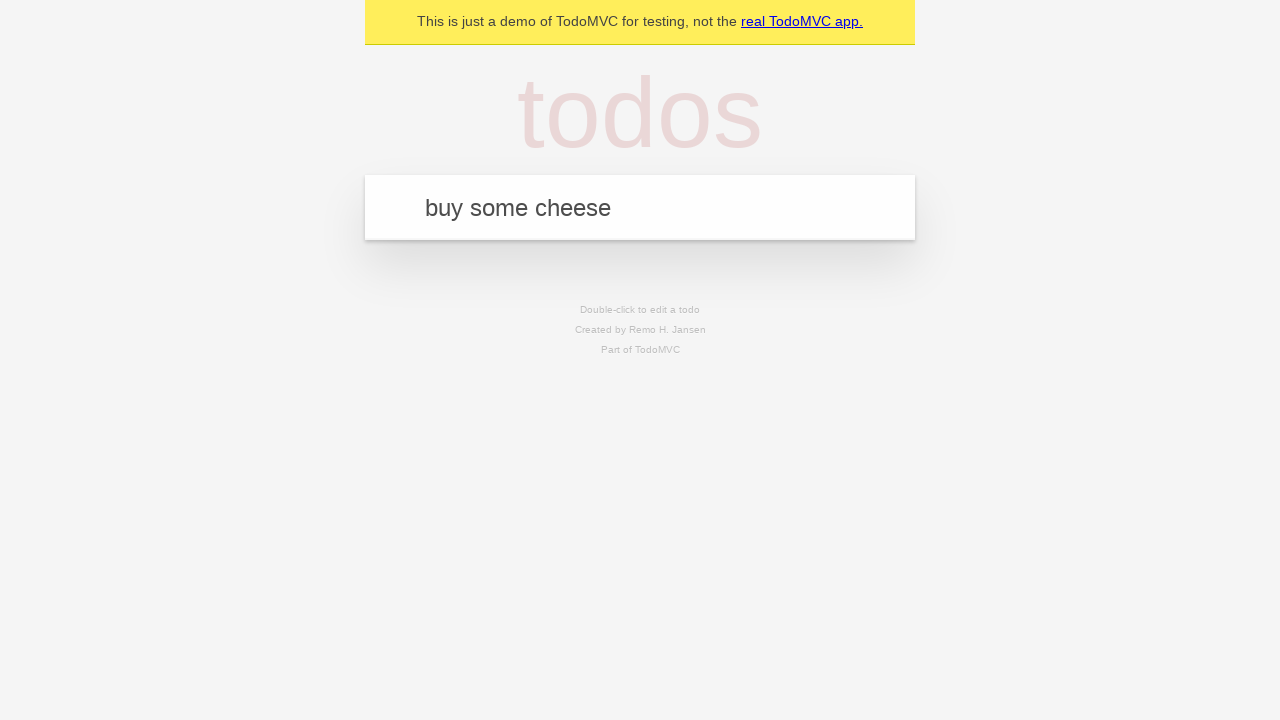

Pressed Enter to create first todo item on .new-todo
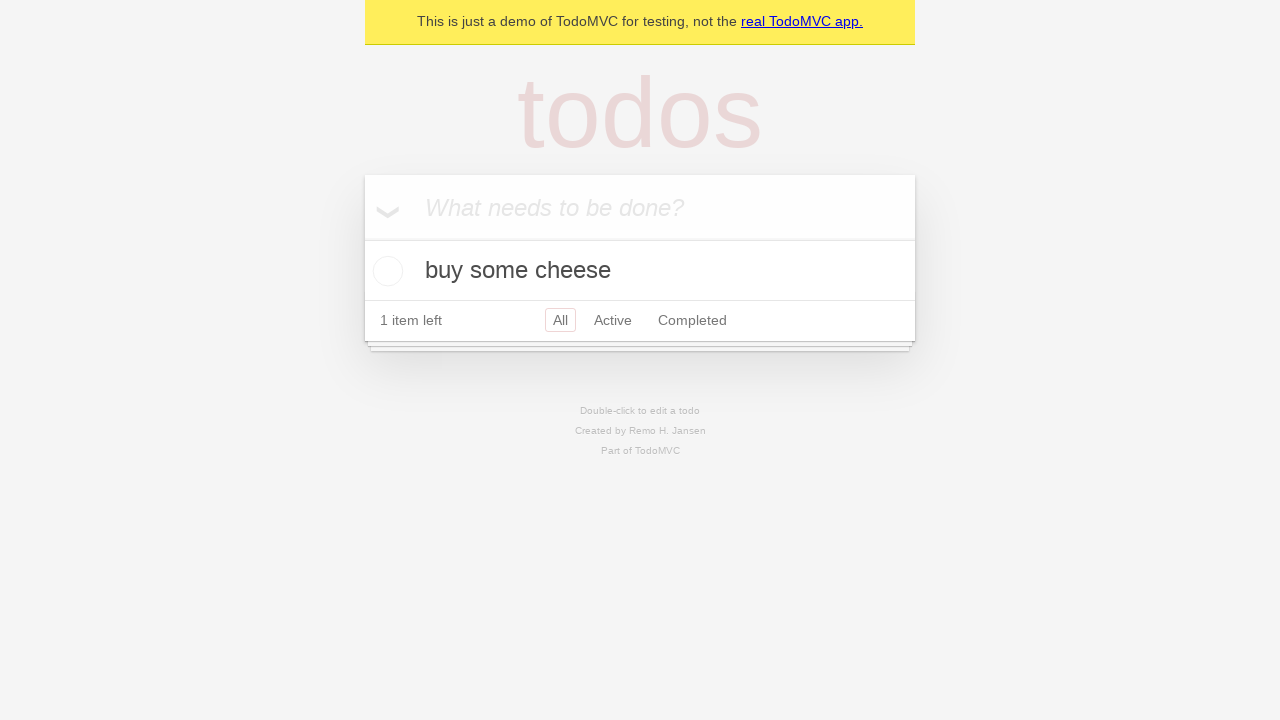

Filled new todo input with 'feed the cat' on .new-todo
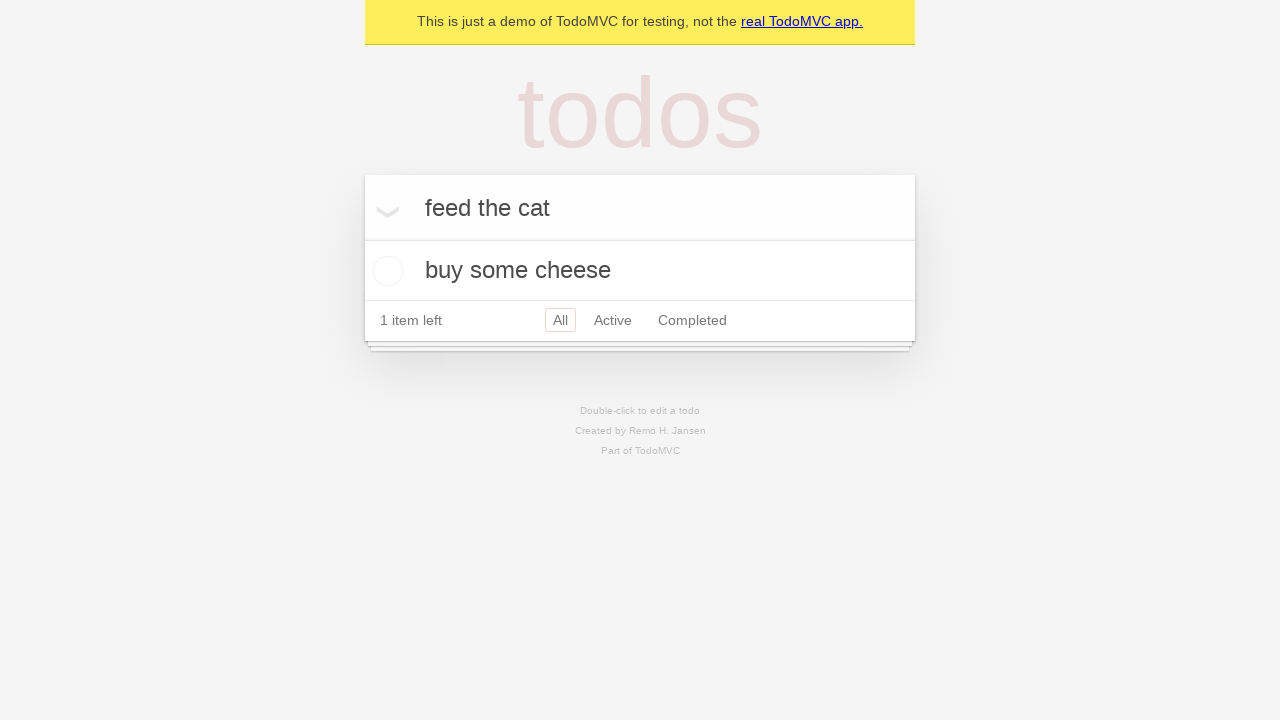

Pressed Enter to create second todo item on .new-todo
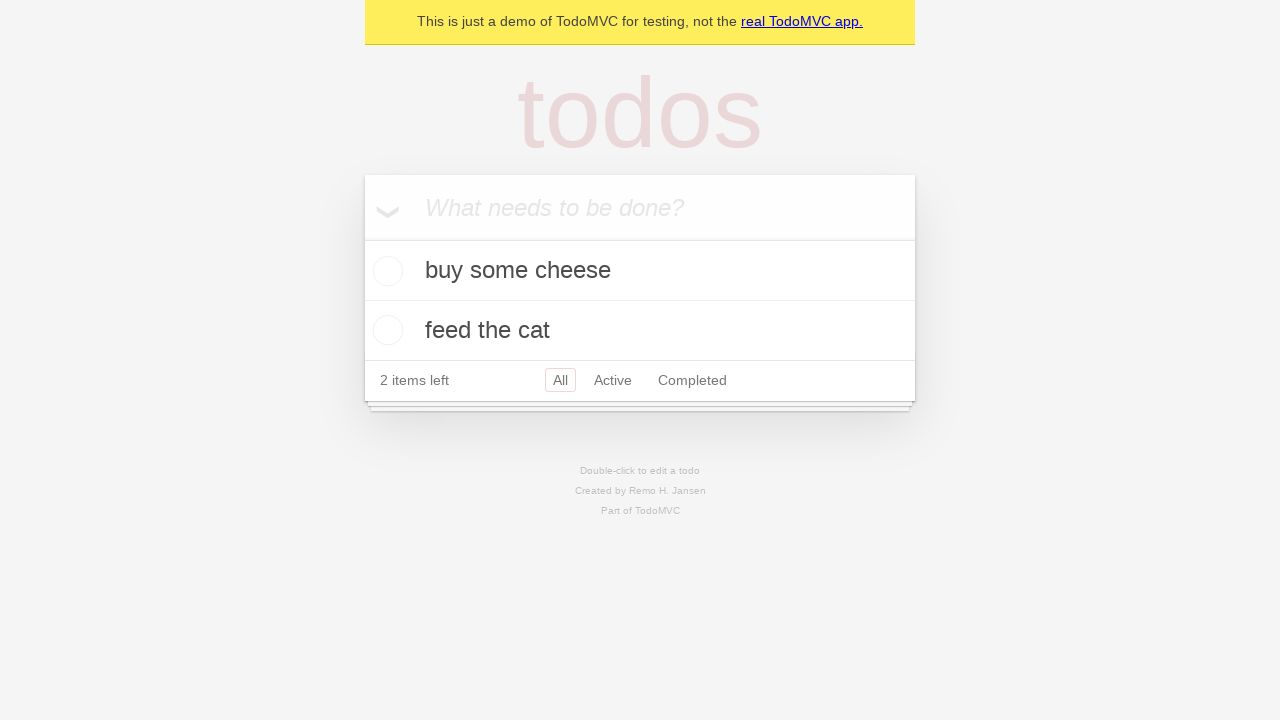

Filled new todo input with 'book a doctors appointment' on .new-todo
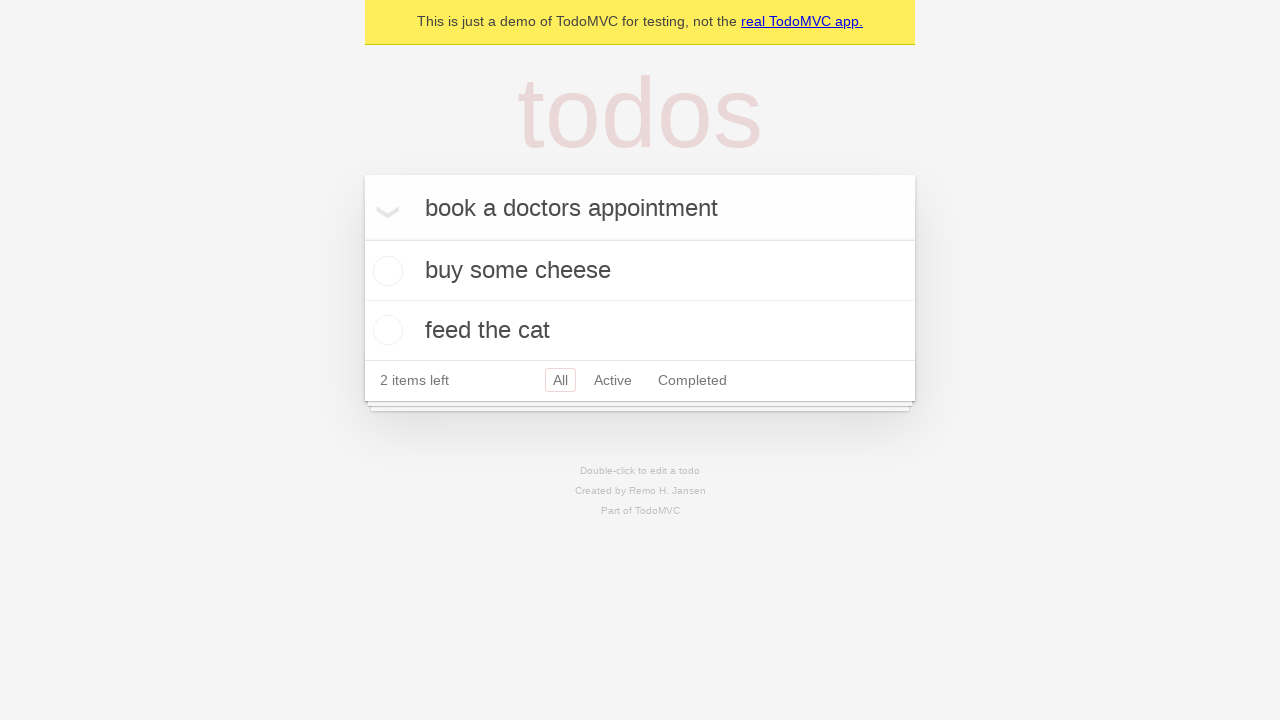

Pressed Enter to create third todo item on .new-todo
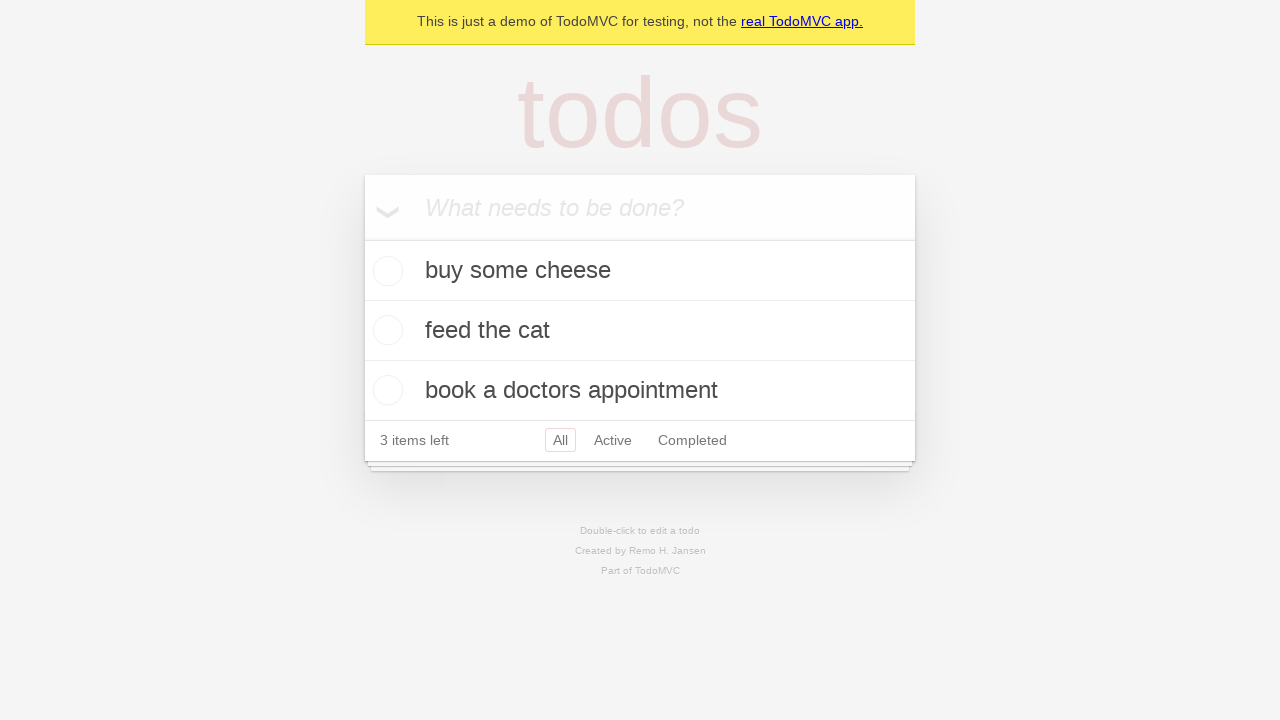

Double-clicked second todo item to enter edit mode at (640, 331) on .todo-list li >> nth=1
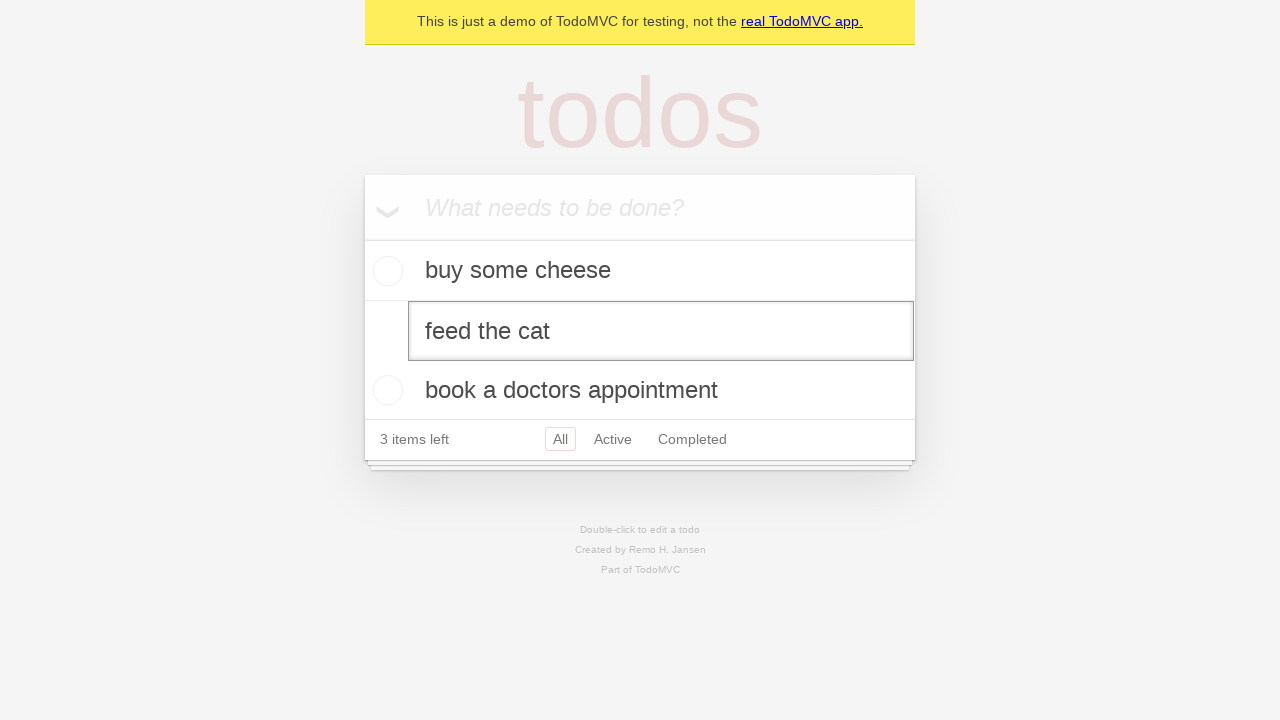

Cleared the edit field to empty string on .todo-list li >> nth=1 >> .edit
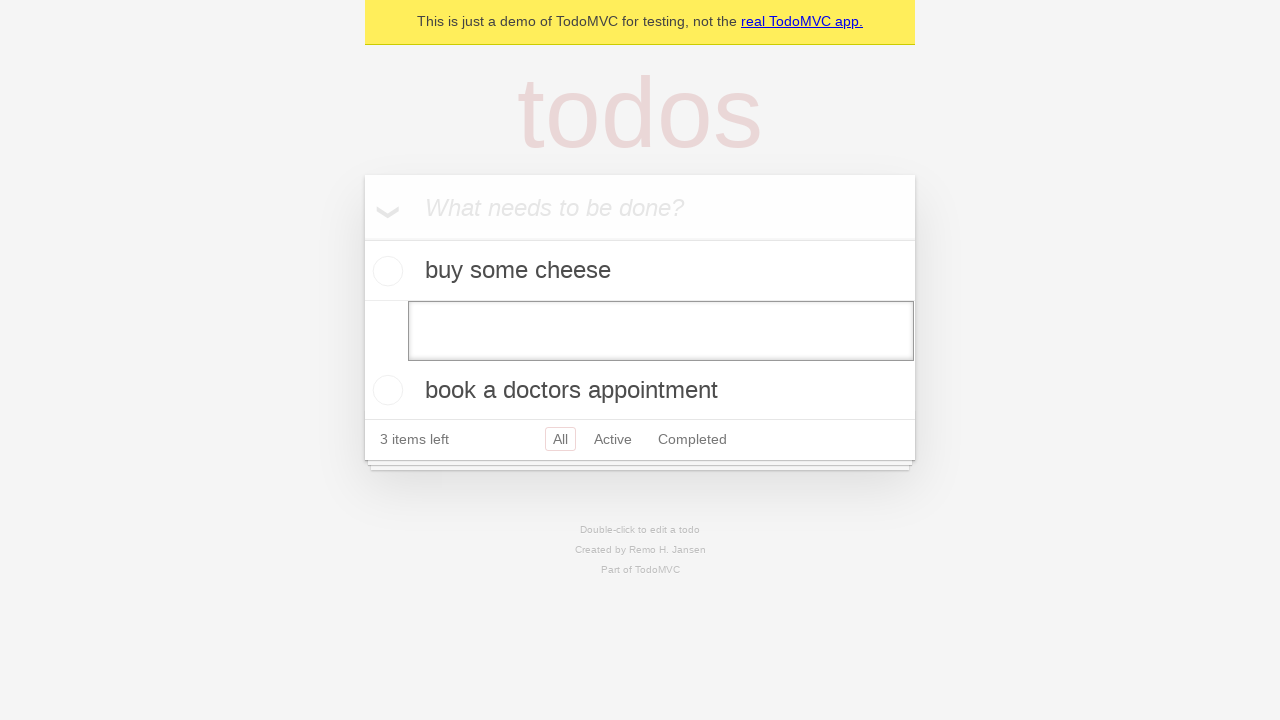

Pressed Enter to confirm removal of todo item with empty text on .todo-list li >> nth=1 >> .edit
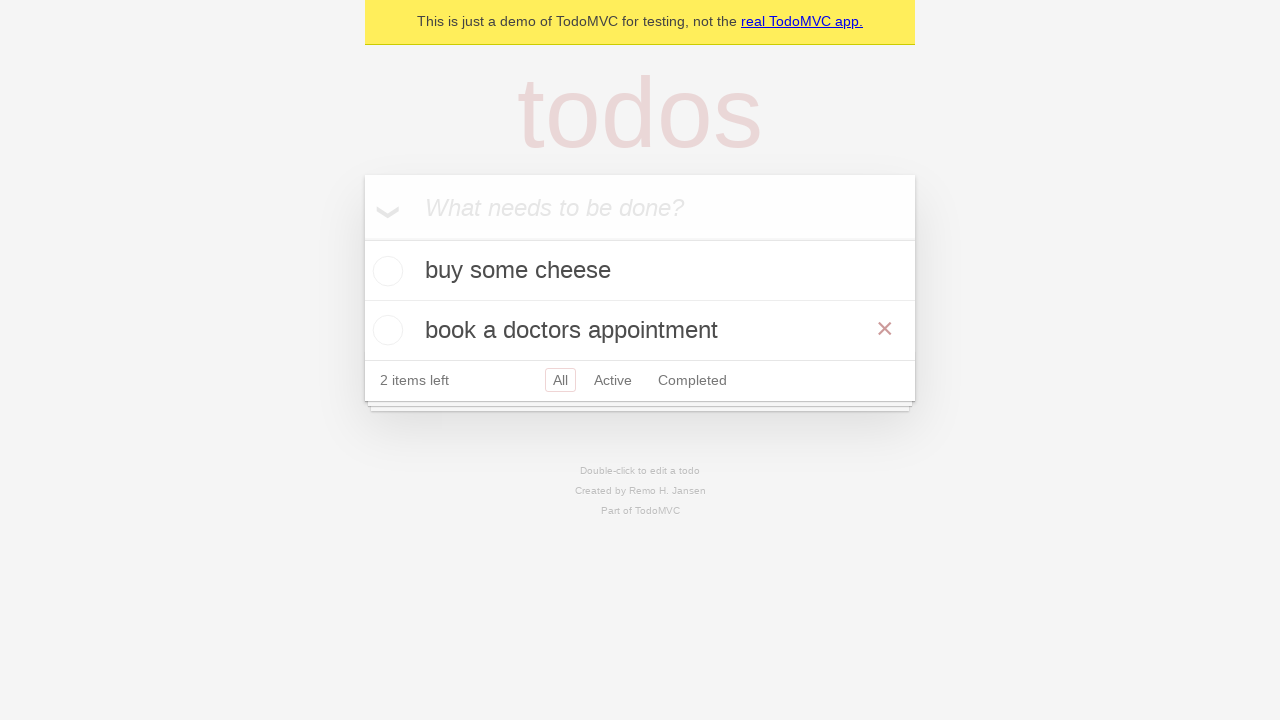

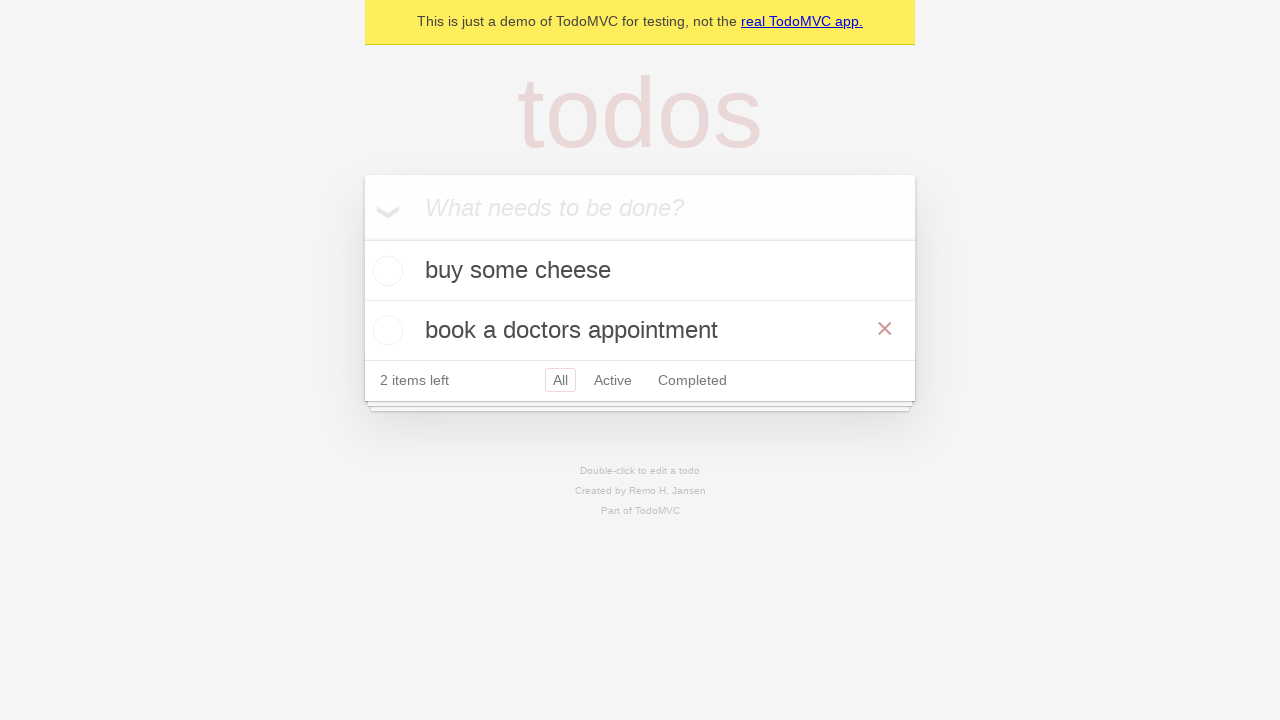